Tests table sorting by clicking the "Due" column header once to sort in ascending order, then verifies the table data is displayed

Starting URL: http://the-internet.herokuapp.com/tables

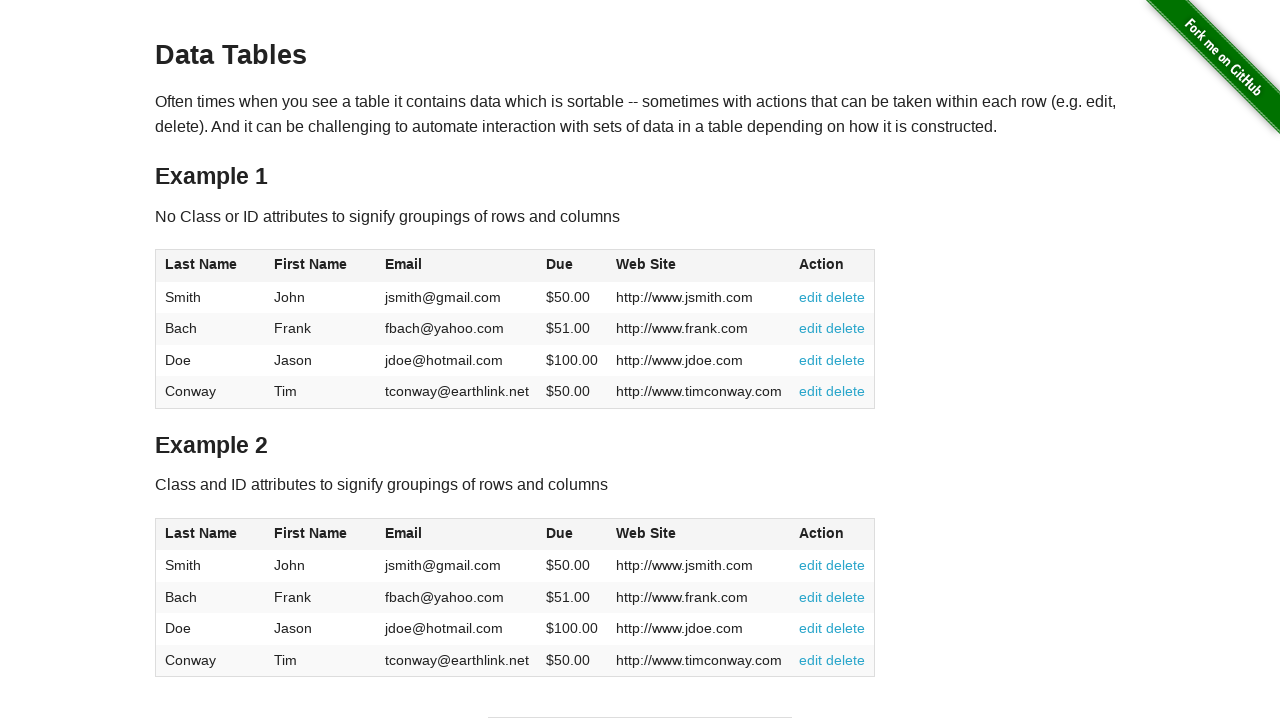

Clicked the 'Due' column header to sort in ascending order at (572, 266) on #table1 thead tr th:nth-of-type(4)
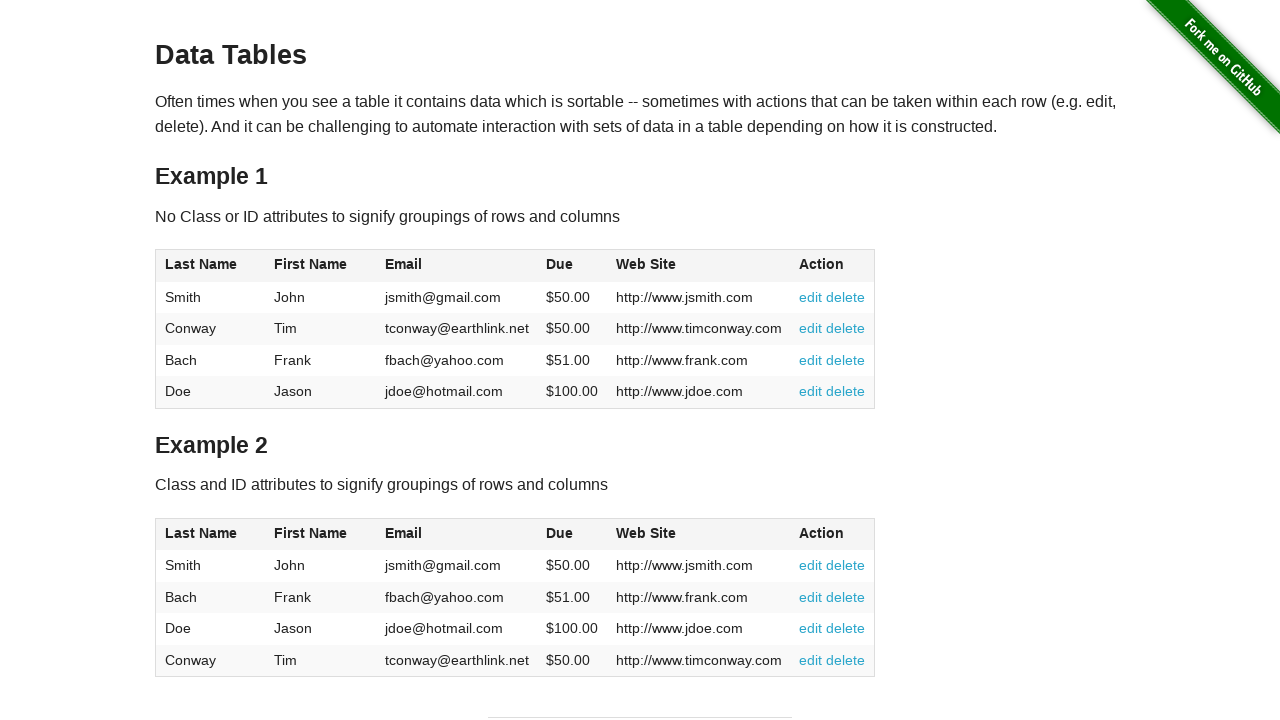

Table data loaded and is visible after sorting
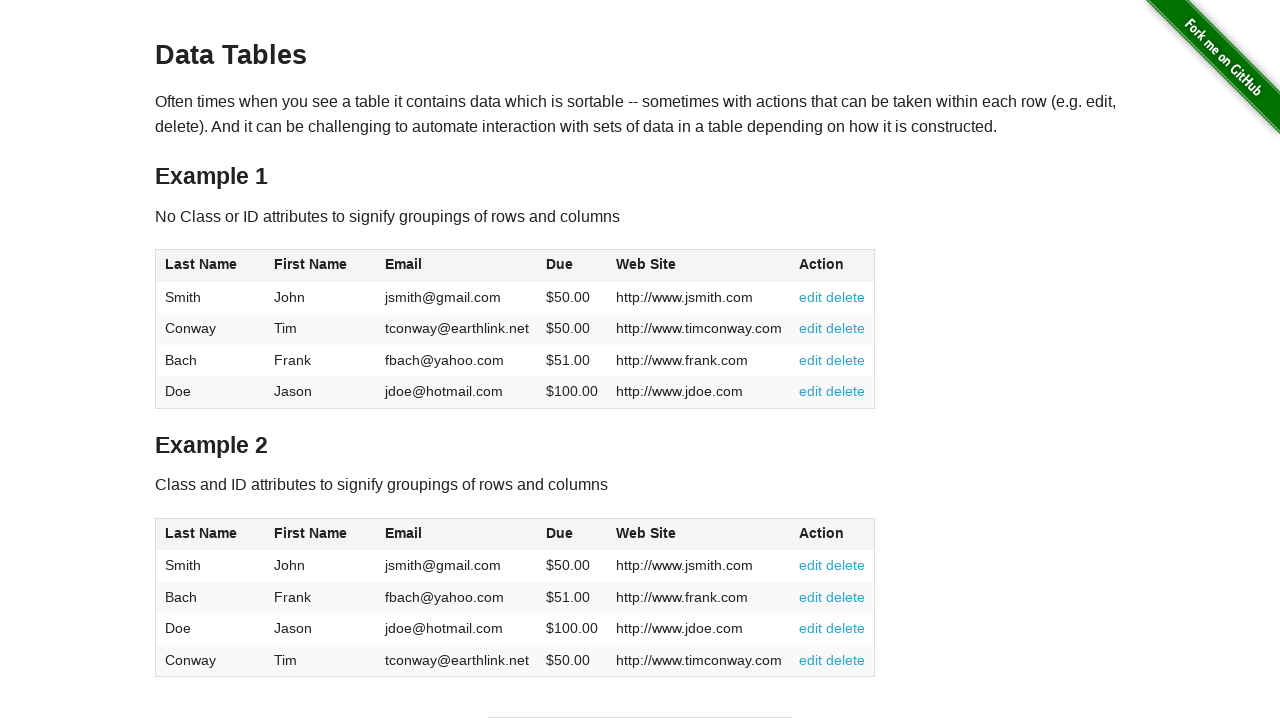

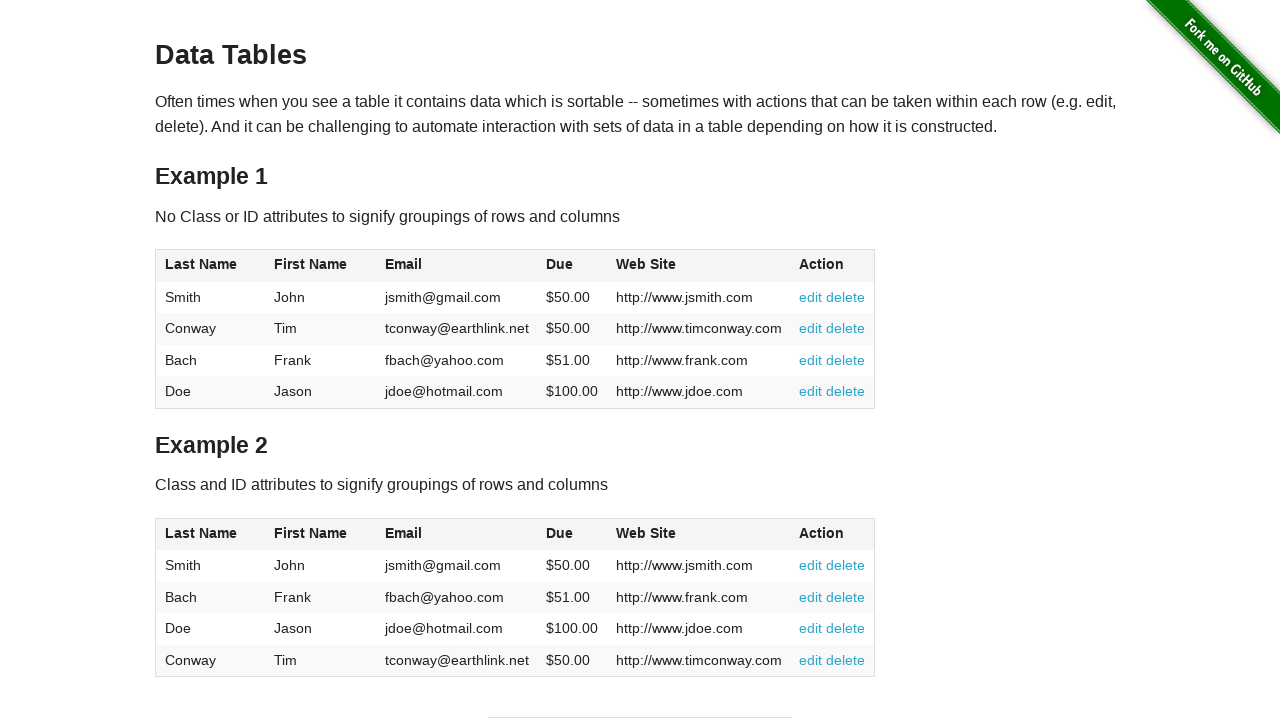